Tests the Swiggy food delivery website by entering a location in the location search field to find restaurants in that area.

Starting URL: https://www.swiggy.com/

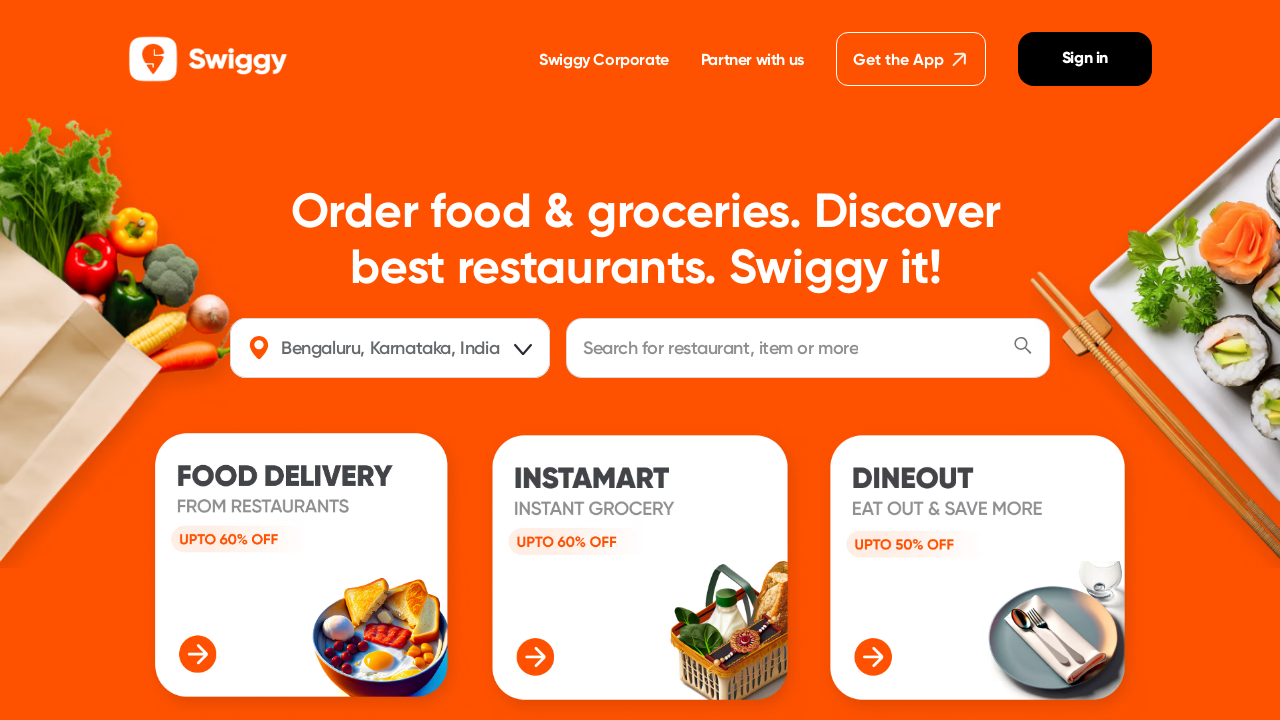

Filled location field with 'OMR' on #location
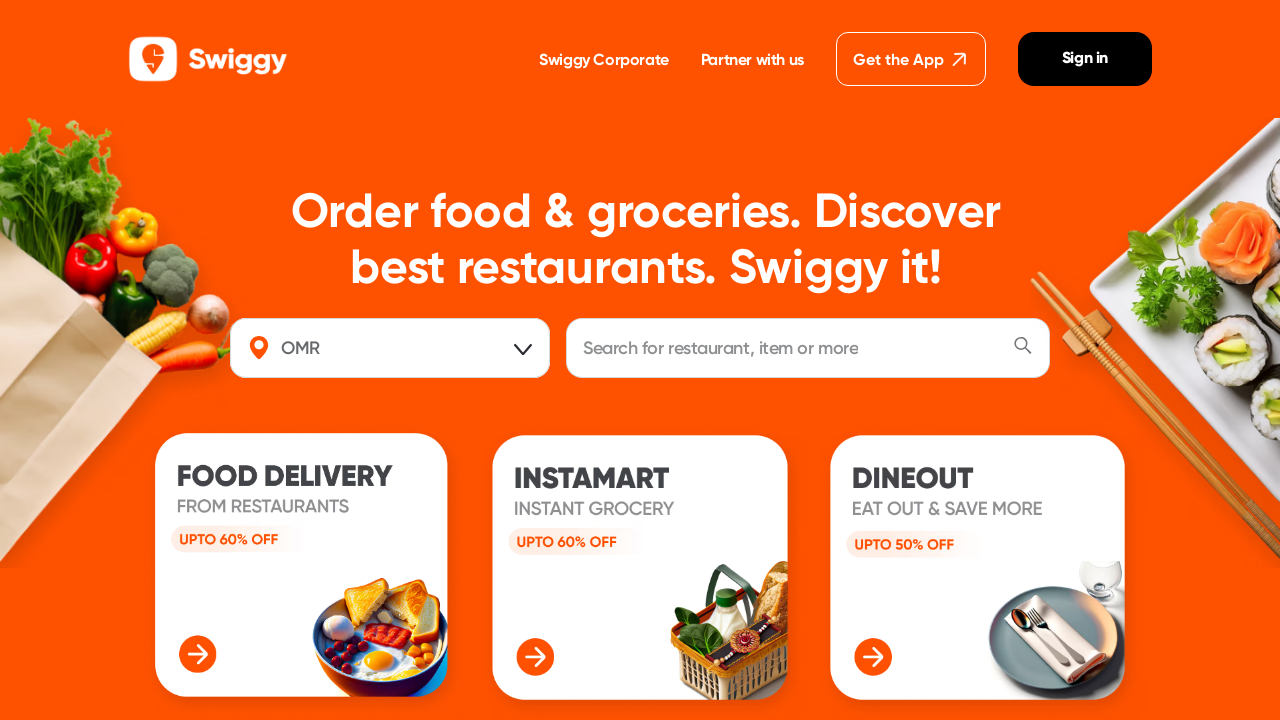

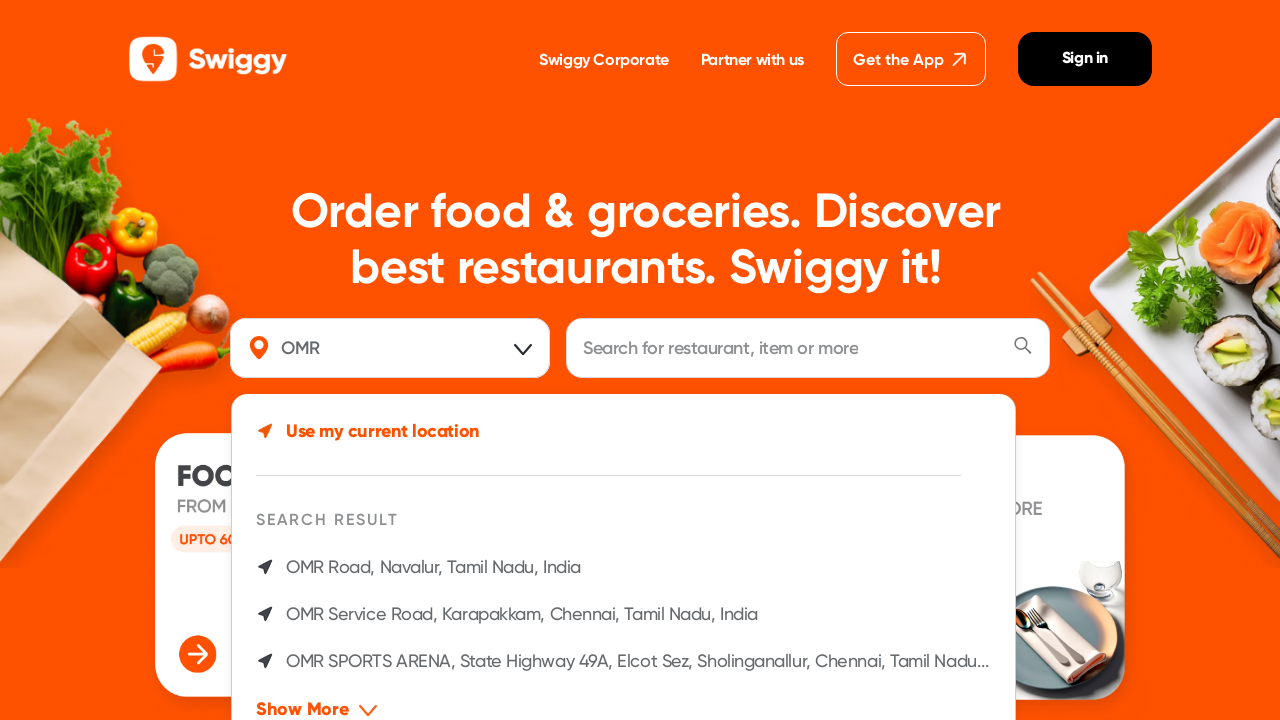